Tests visibility of dynamically appearing element by waiting for it to become visible and clicking it

Starting URL: https://demoqa.com/dynamic-properties

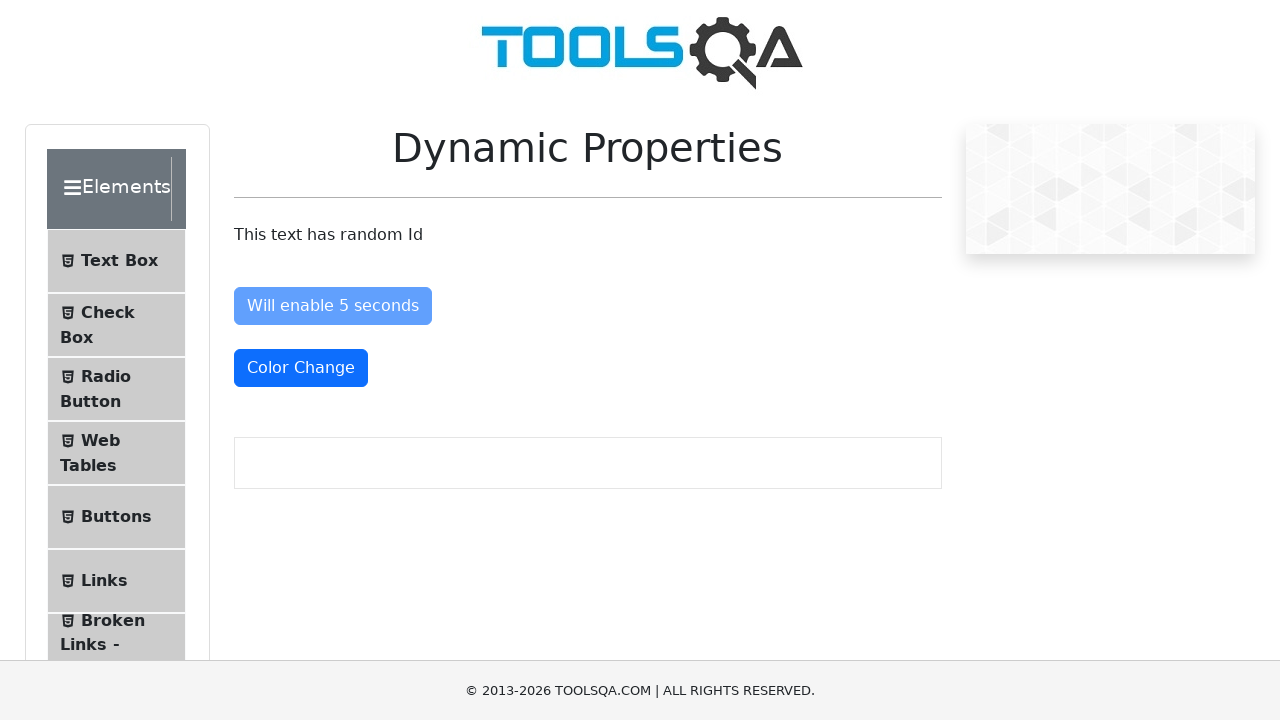

Waited for dynamically appearing element #visibleAfter to become visible (timeout: 7000ms)
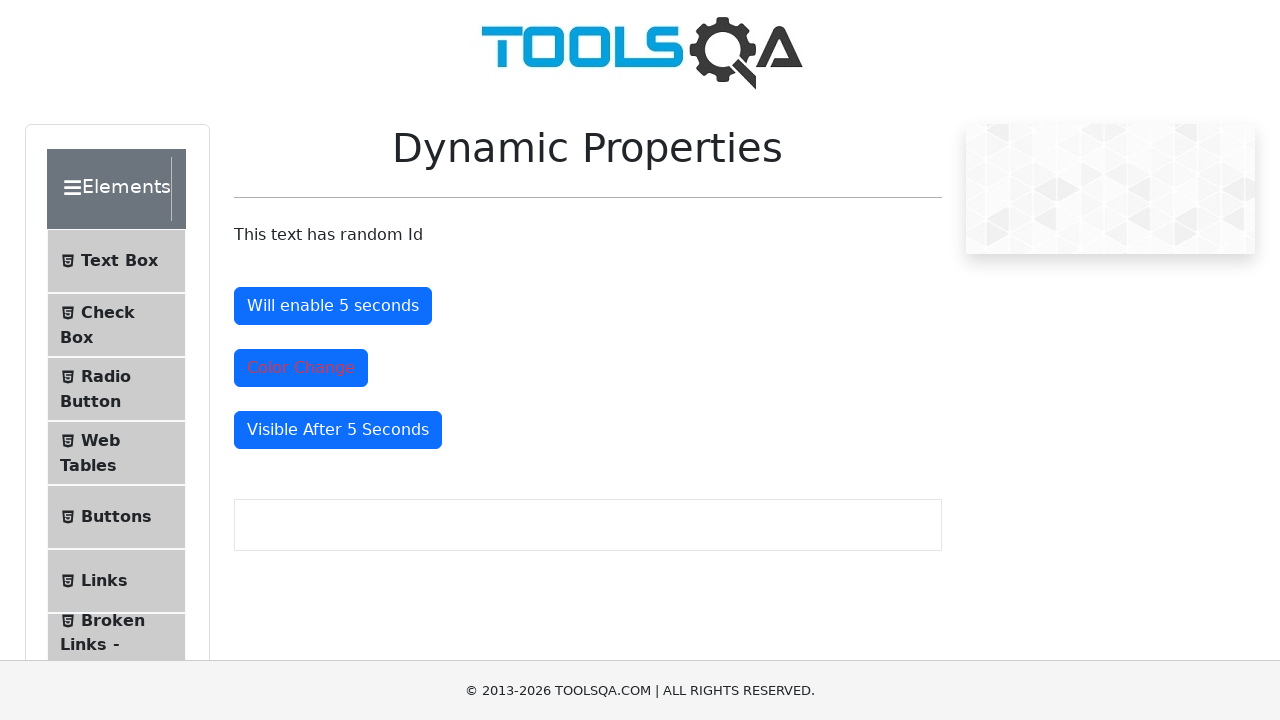

Clicked the now-visible #visibleAfter element at (338, 430) on #visibleAfter
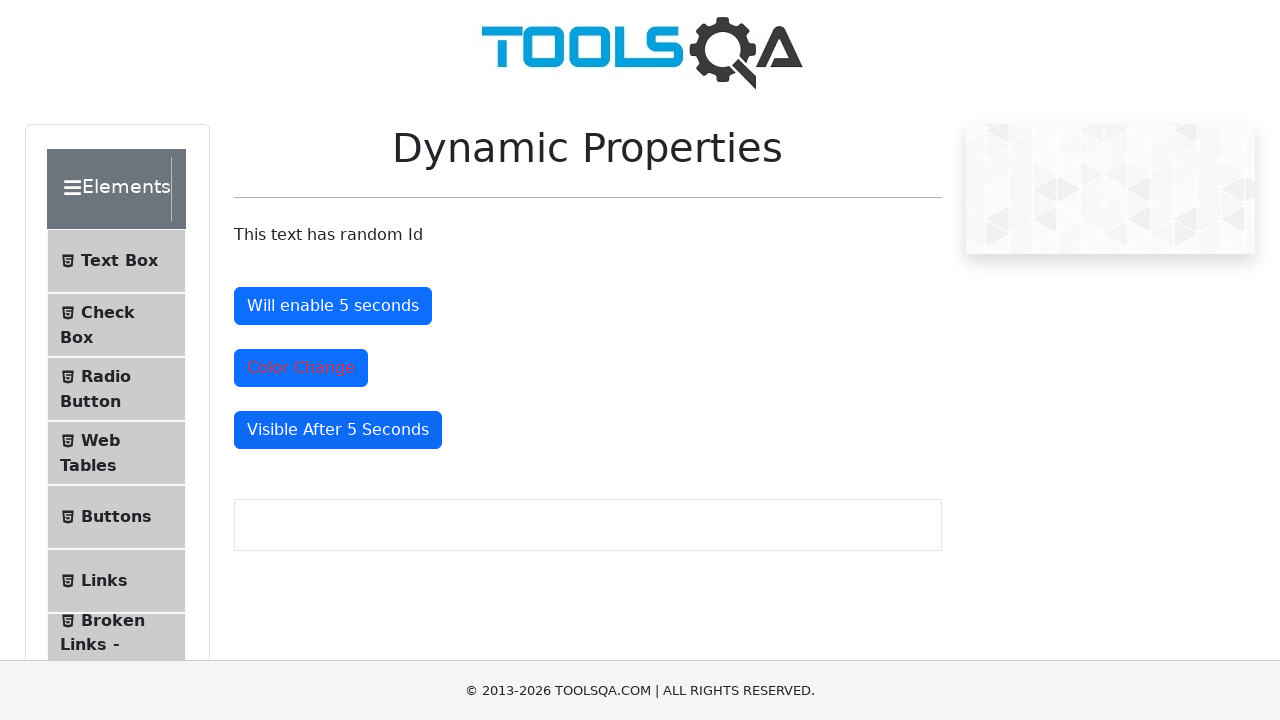

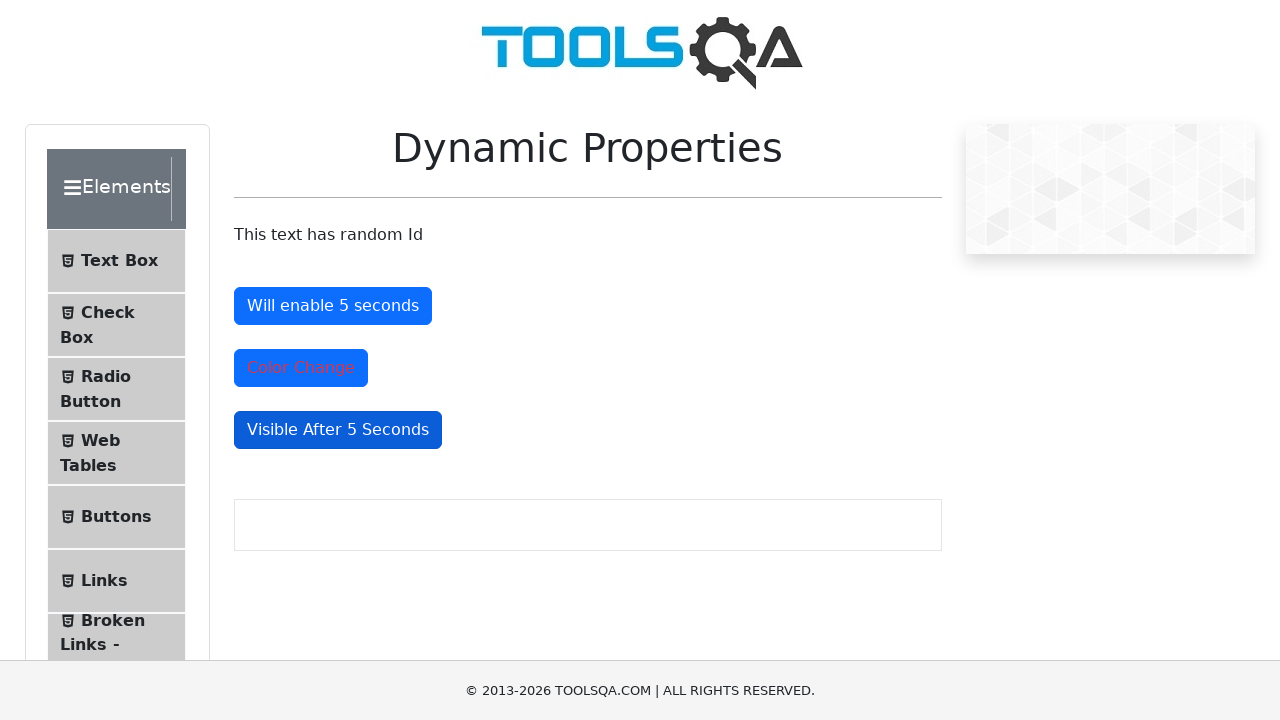